Tests child browser popup functionality by clicking a button that opens a new window, then retrieves all window handles to verify multiple windows are present.

Starting URL: https://skpatro.github.io/demo/links/

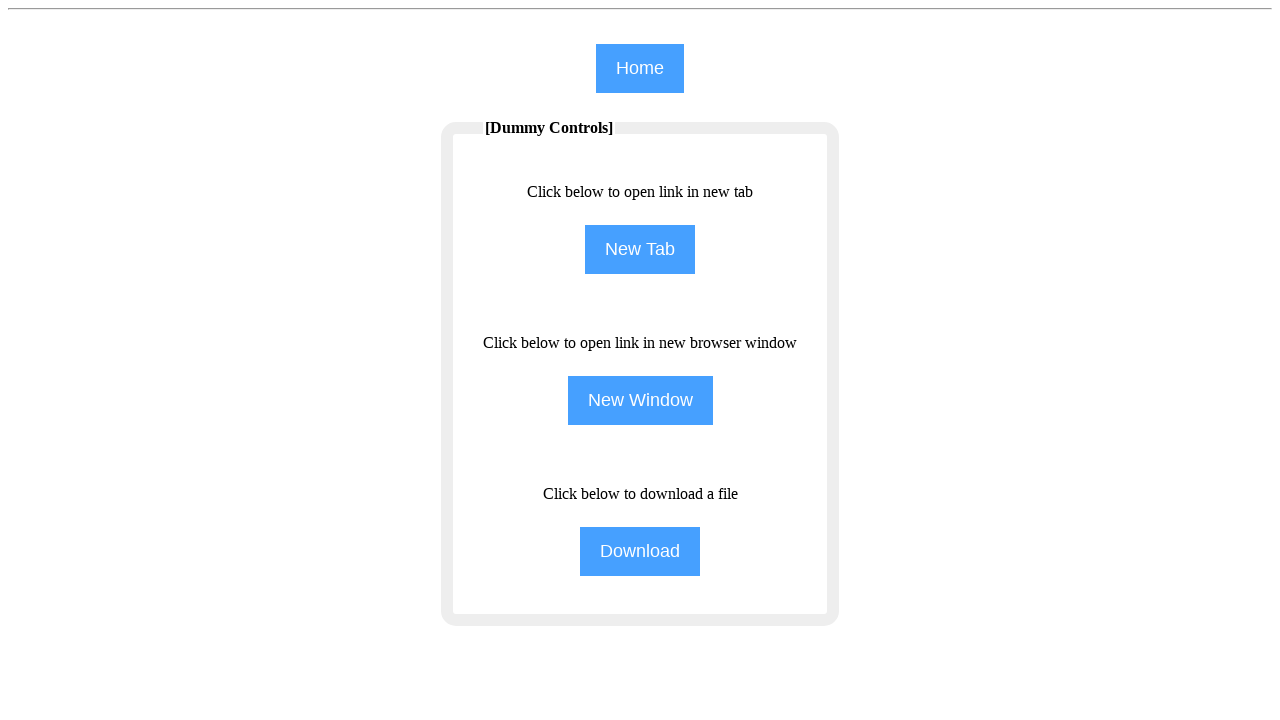

Set viewport size to 1920x1080
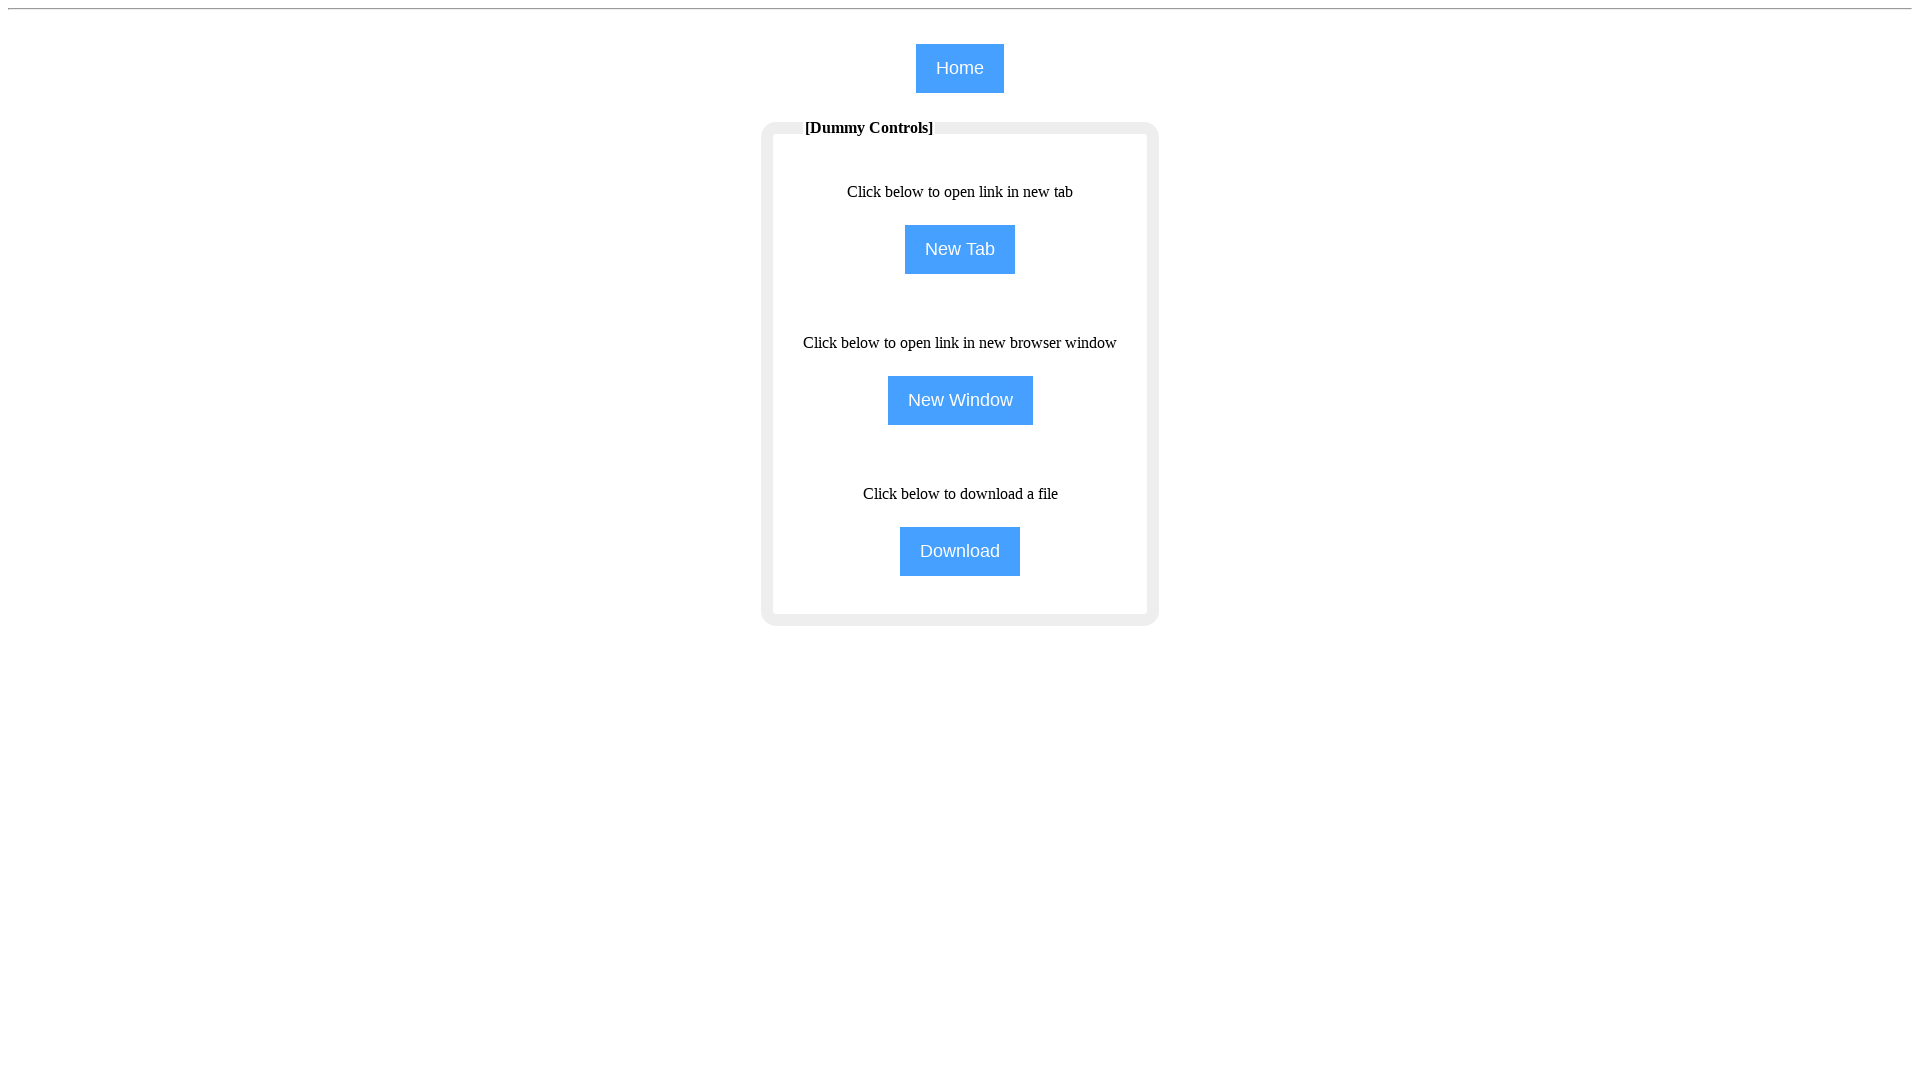

Waited 2000ms for page to load
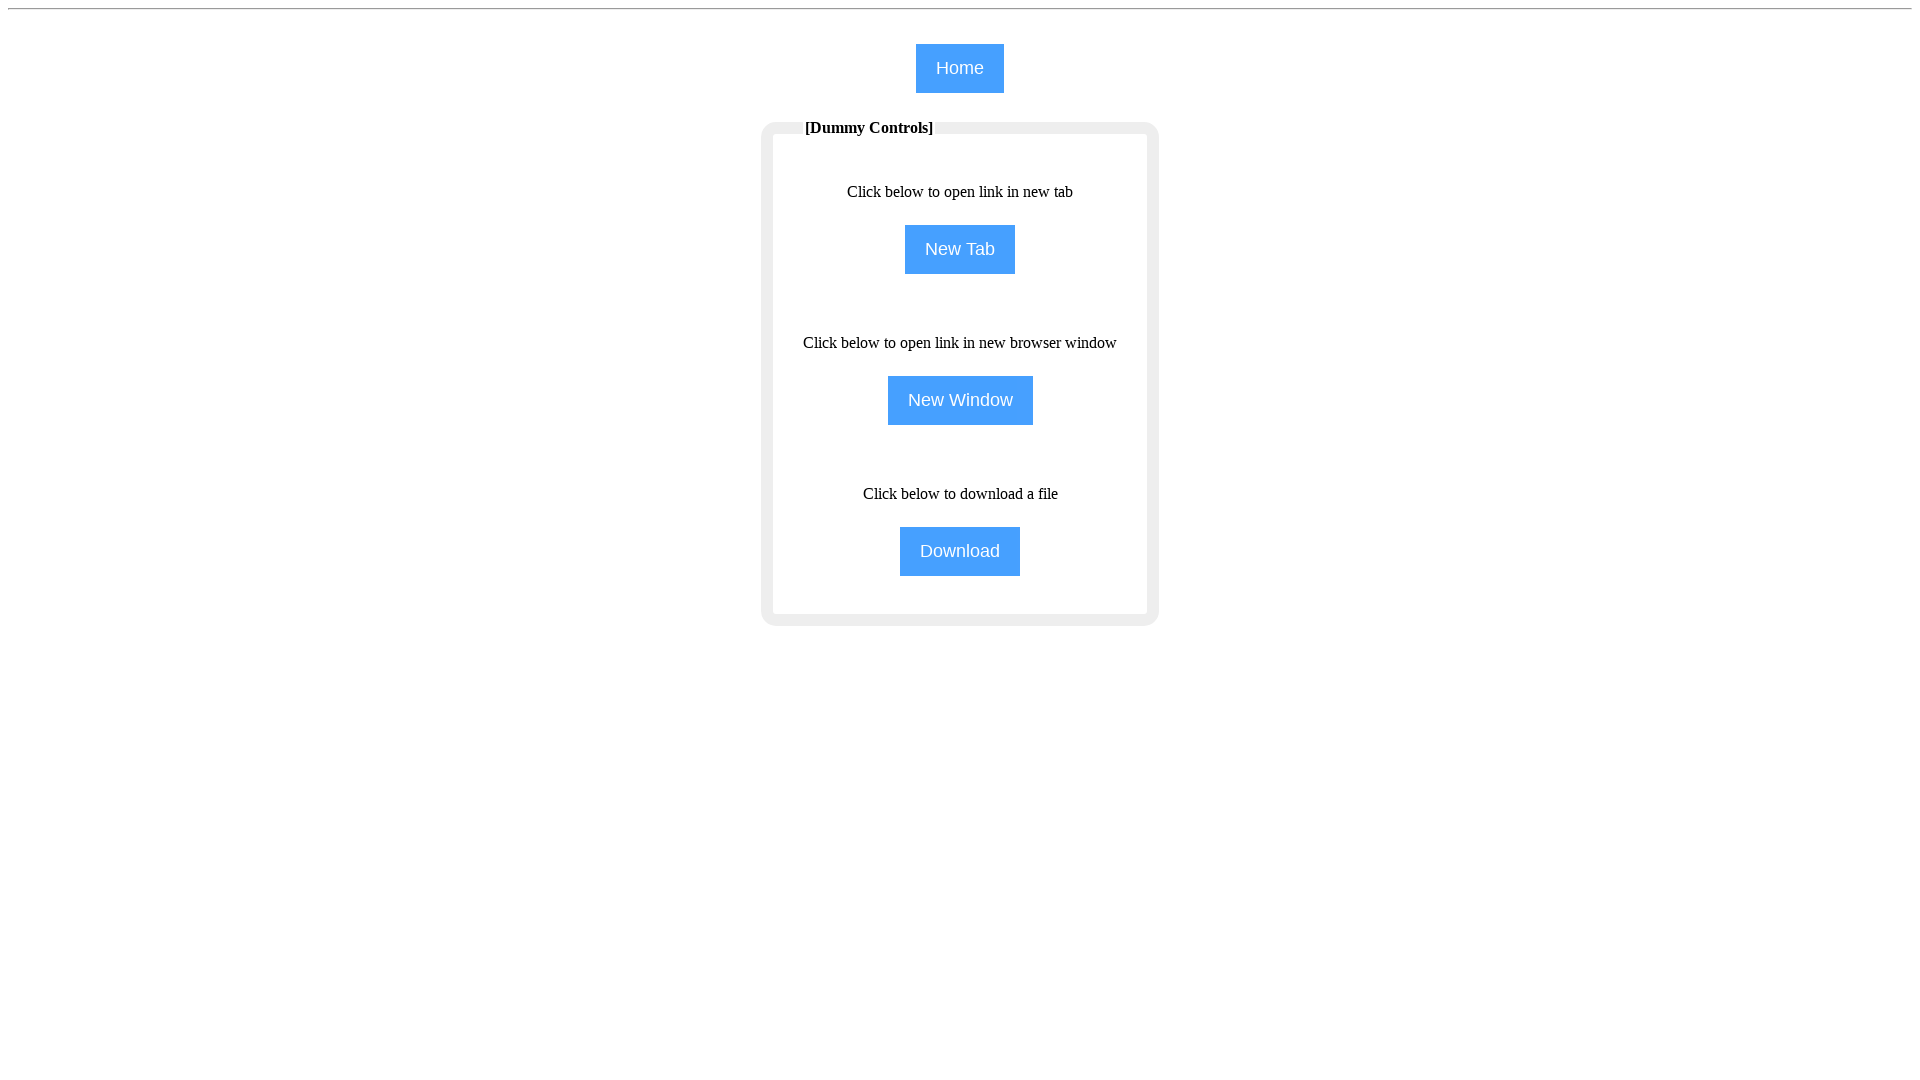

Clicked NewWindow button to open child browser popup at (960, 400) on input[name='NewWindow']
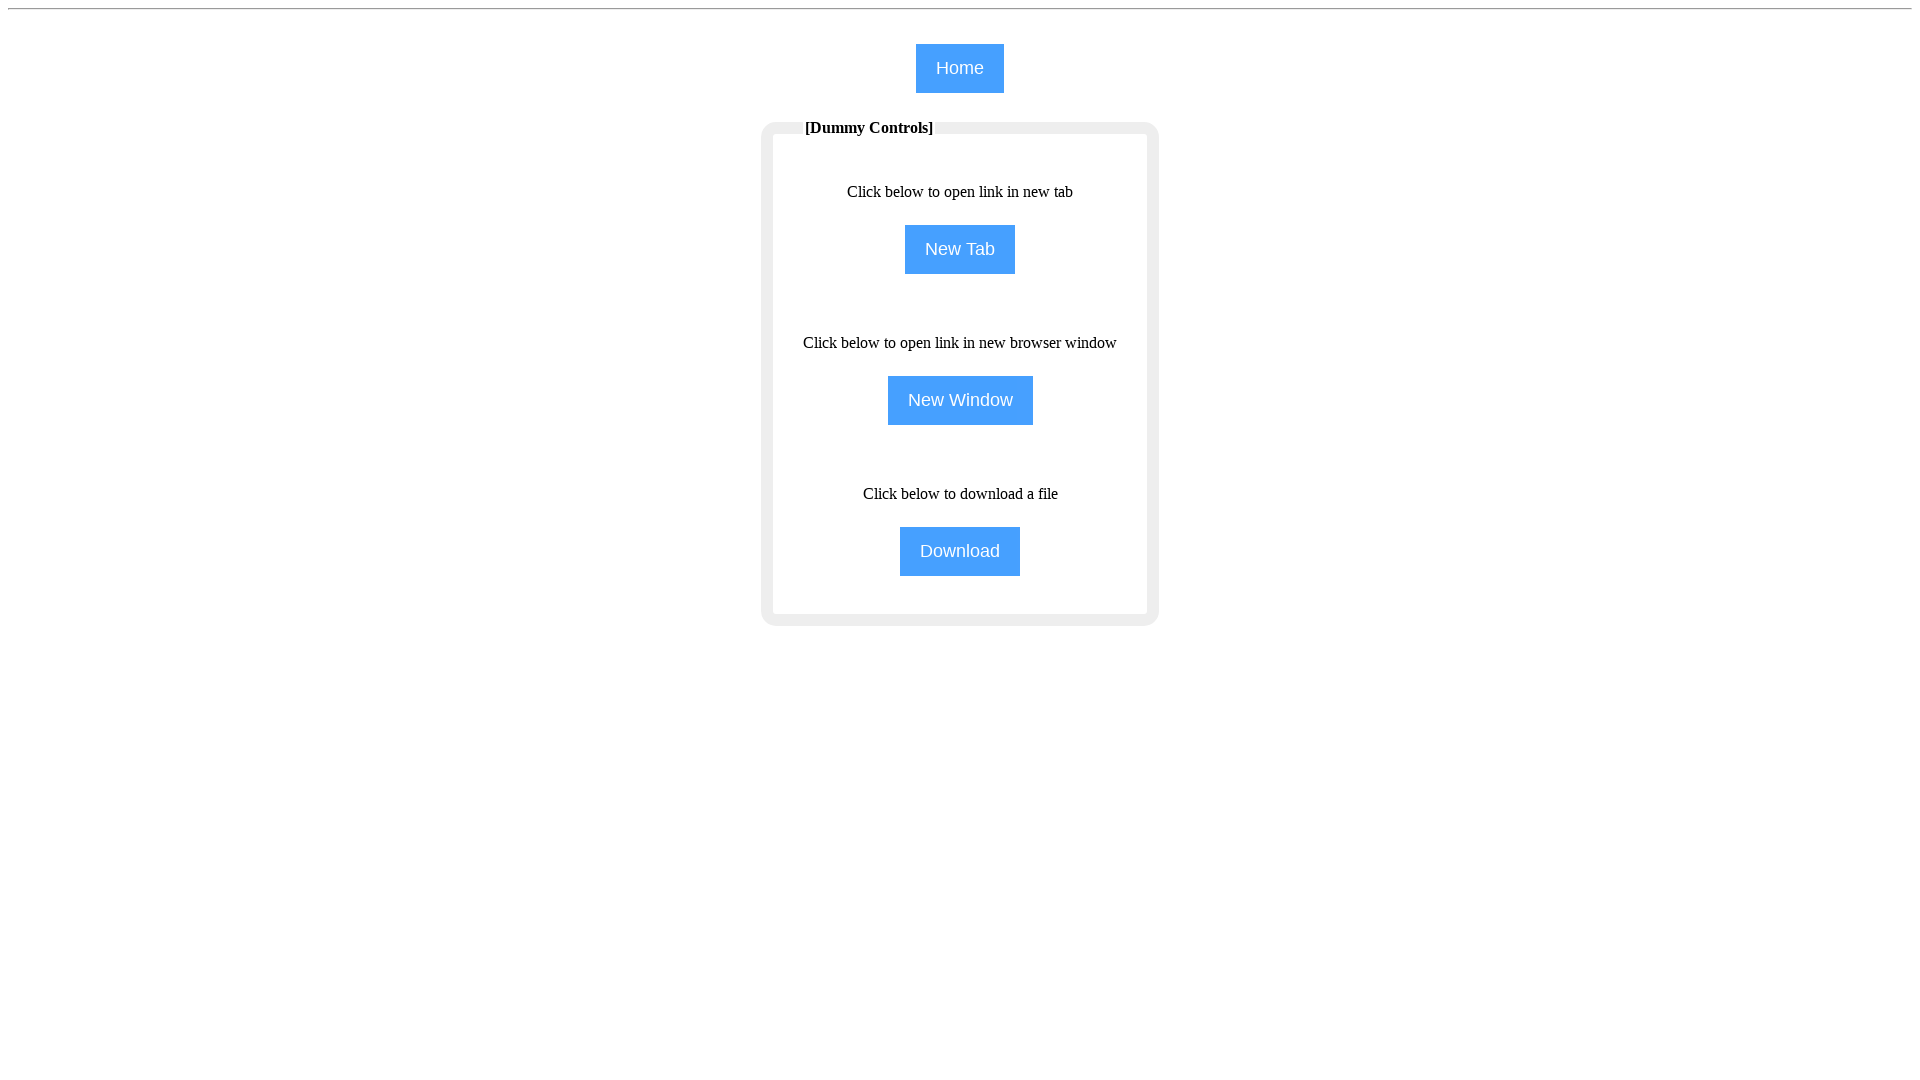

Retrieved new page object from popup
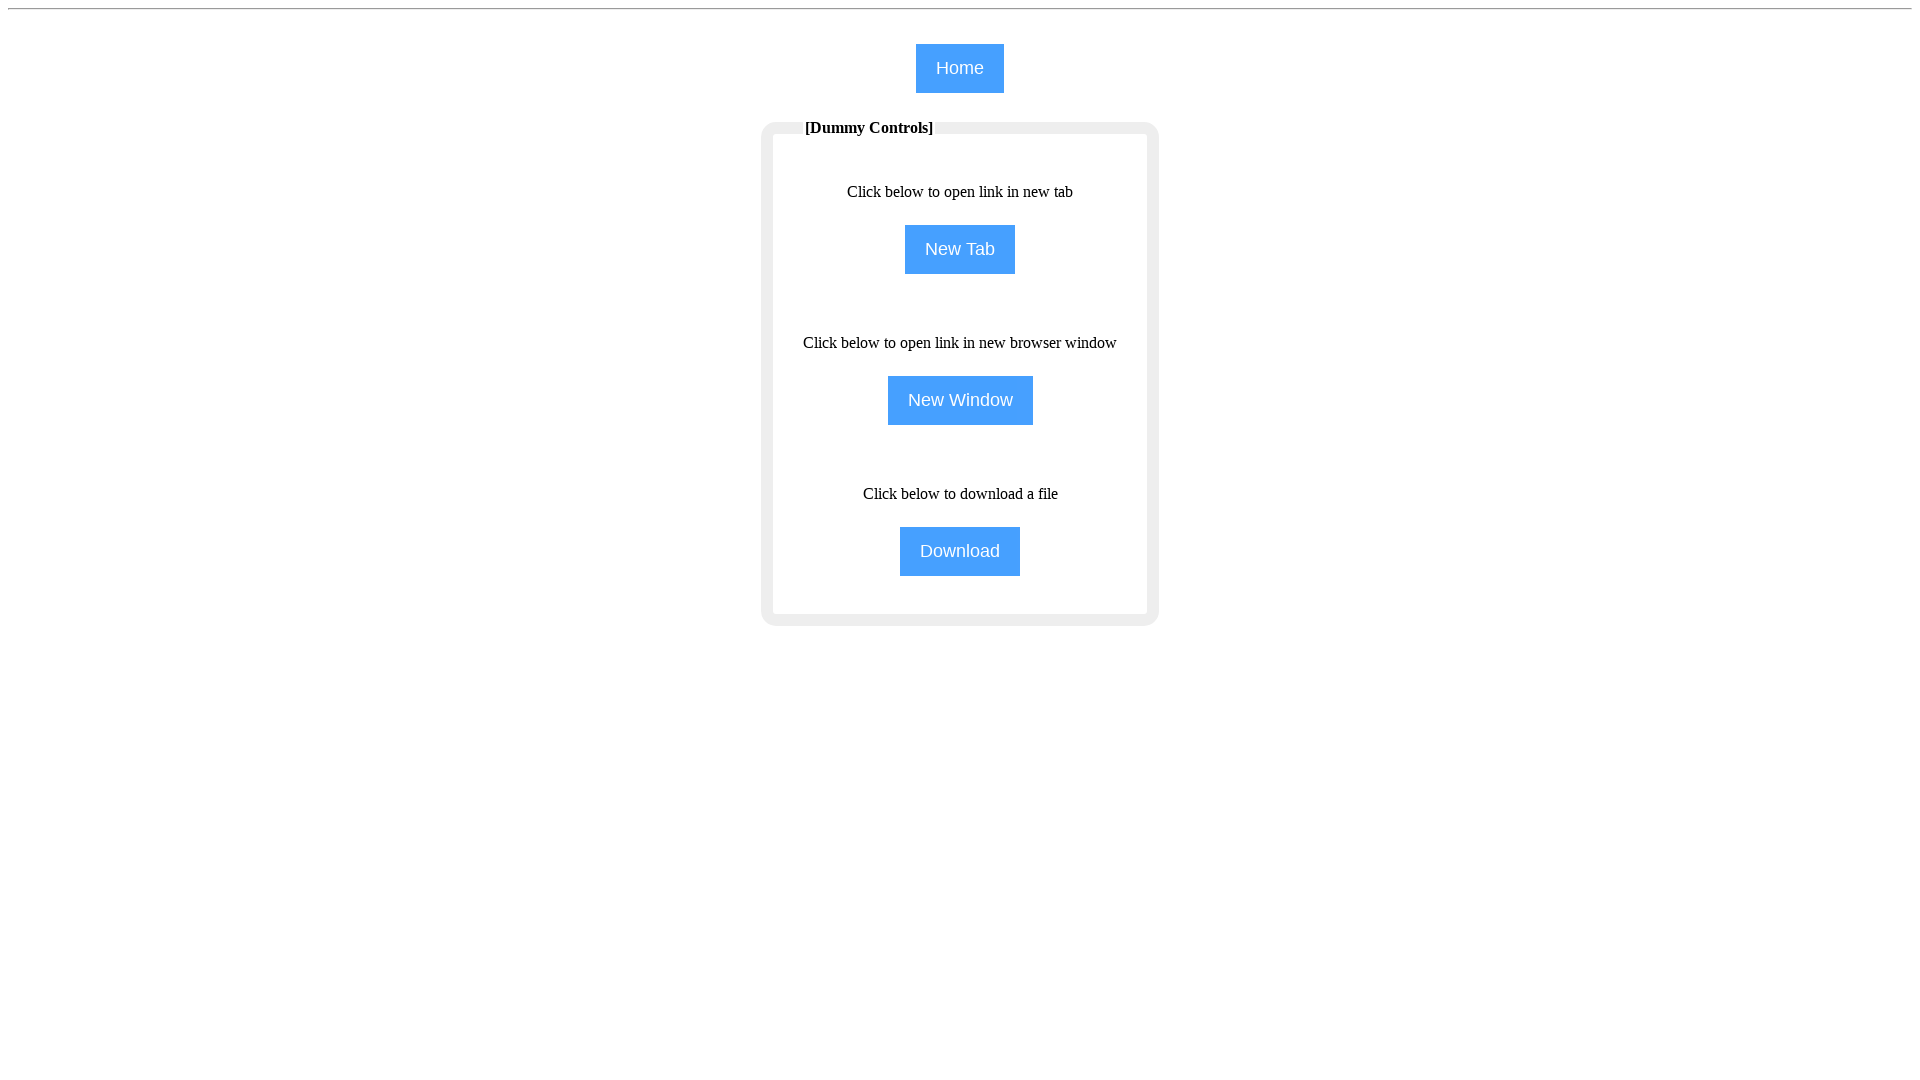

Waited for new page to fully load
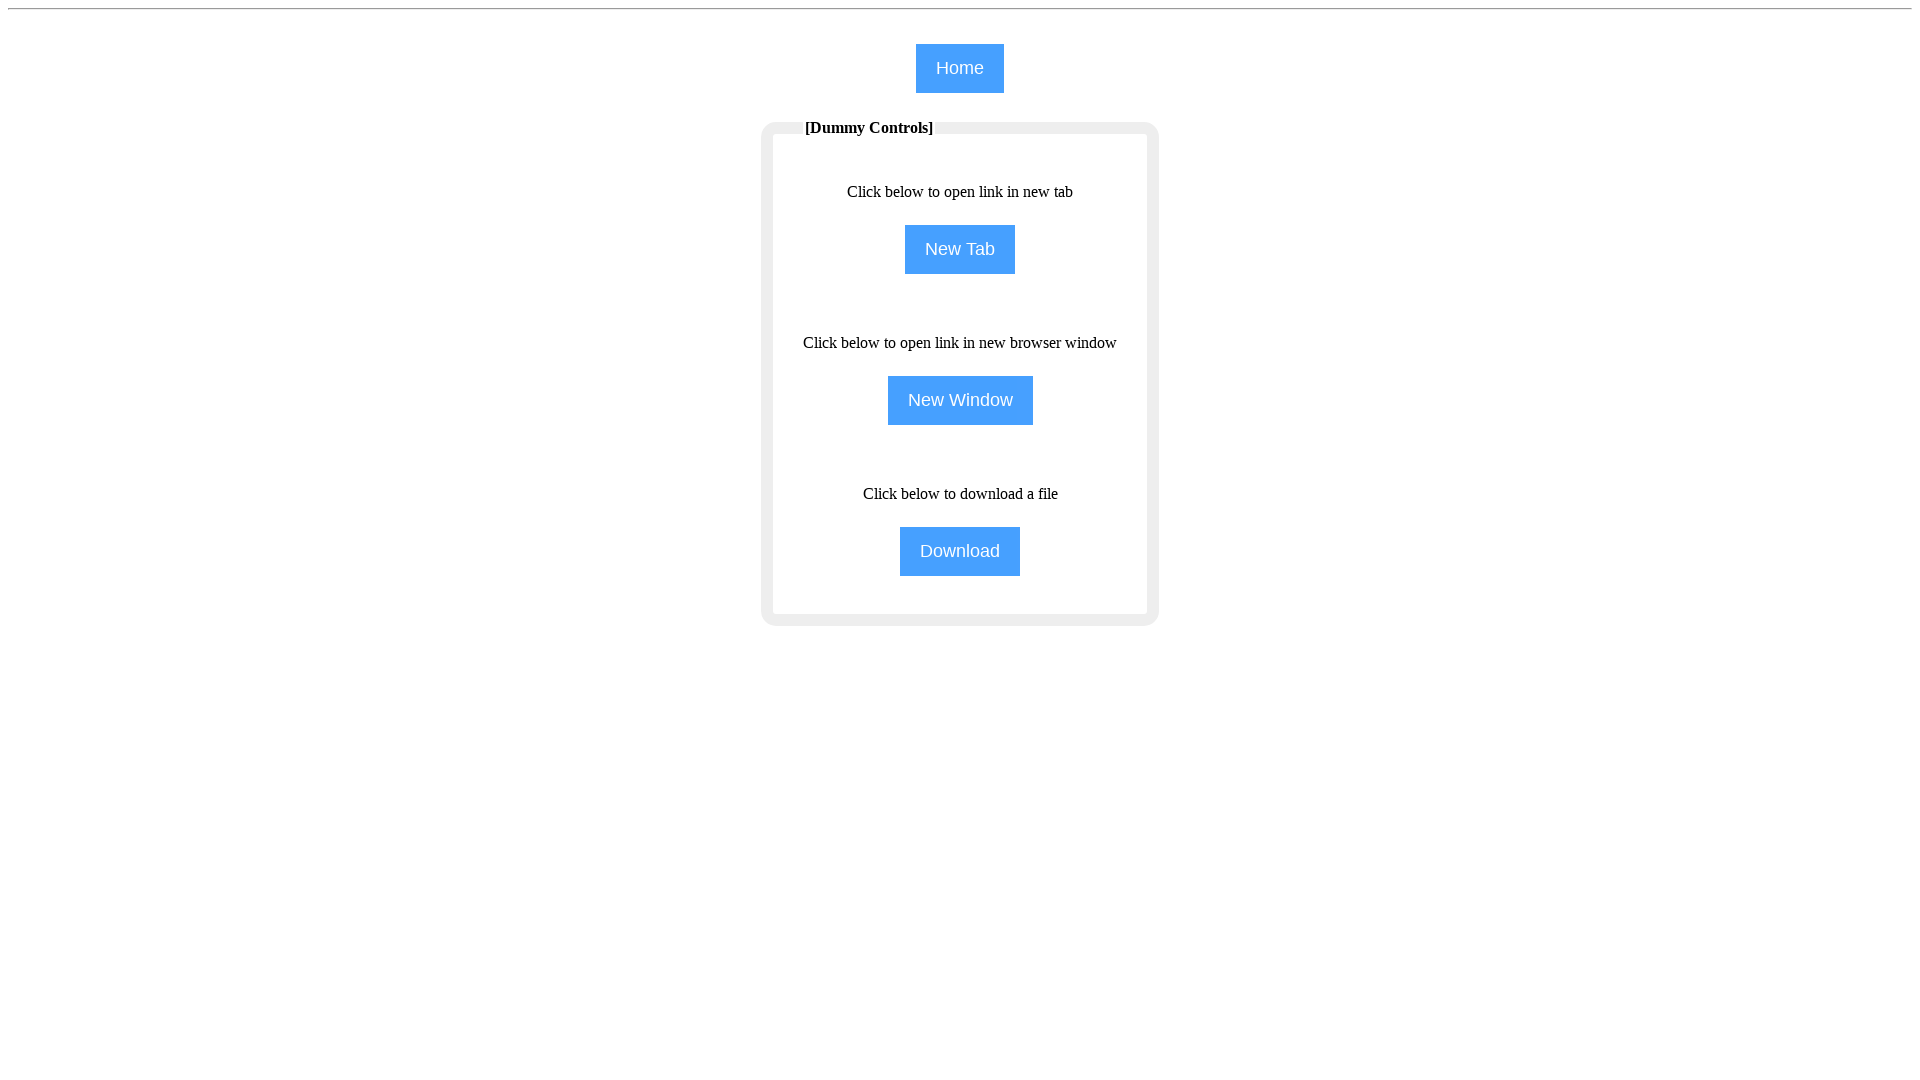

Retrieved all window handles - total pages: 2
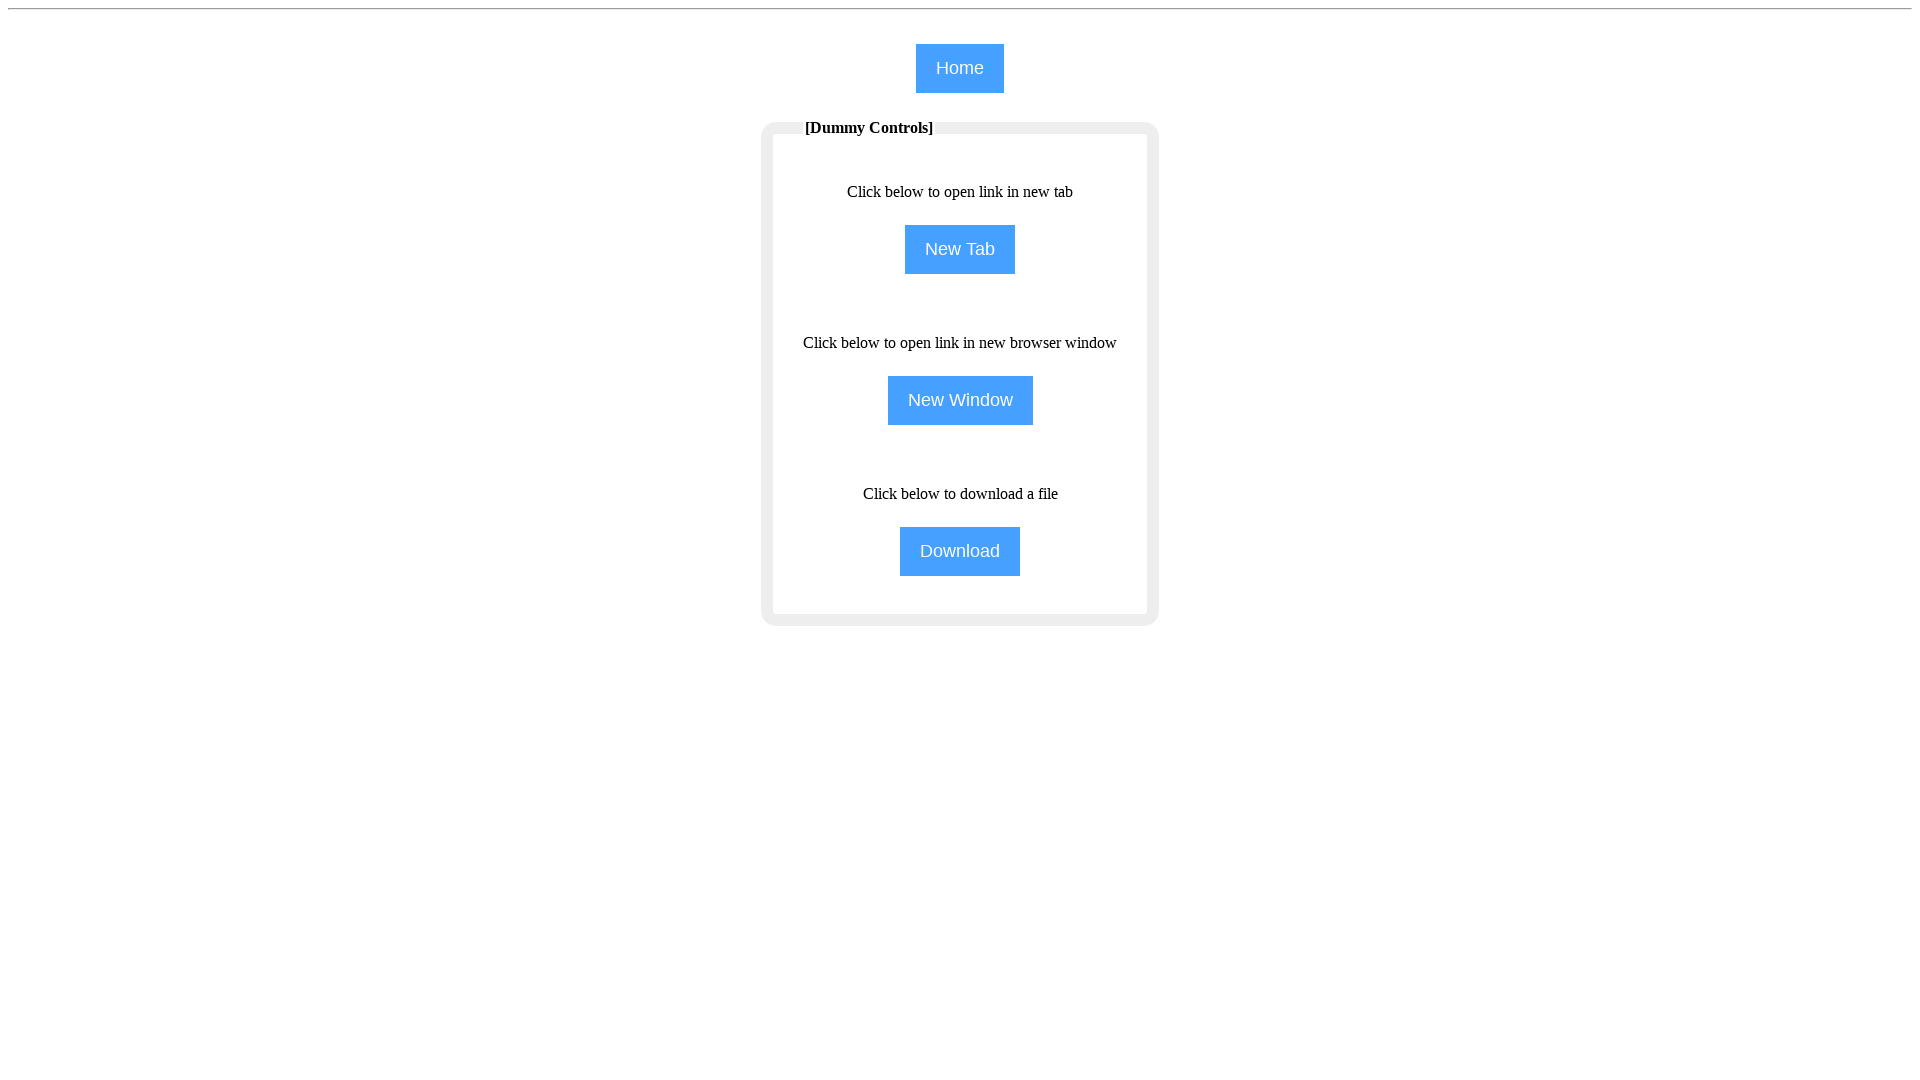

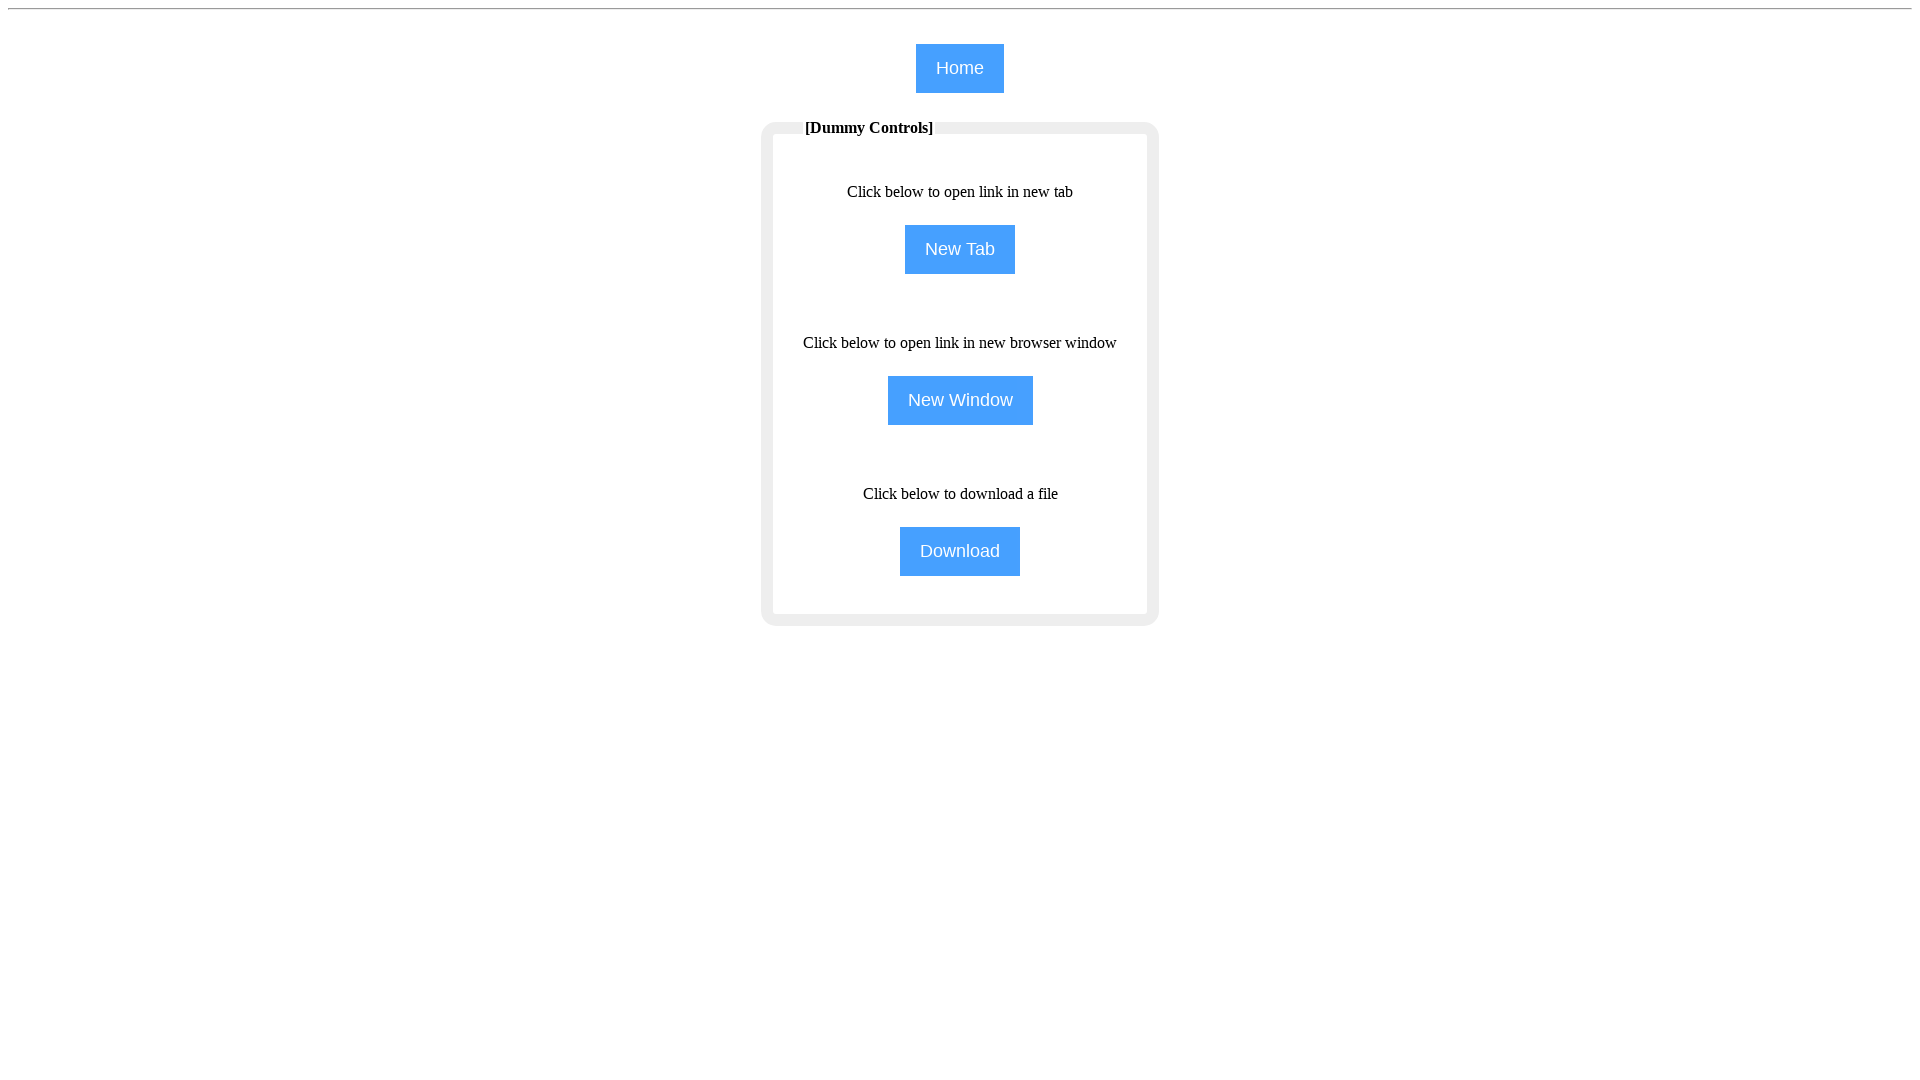